Tests toggling all items complete then unchecking to clear completed state

Starting URL: https://demo.playwright.dev/todomvc

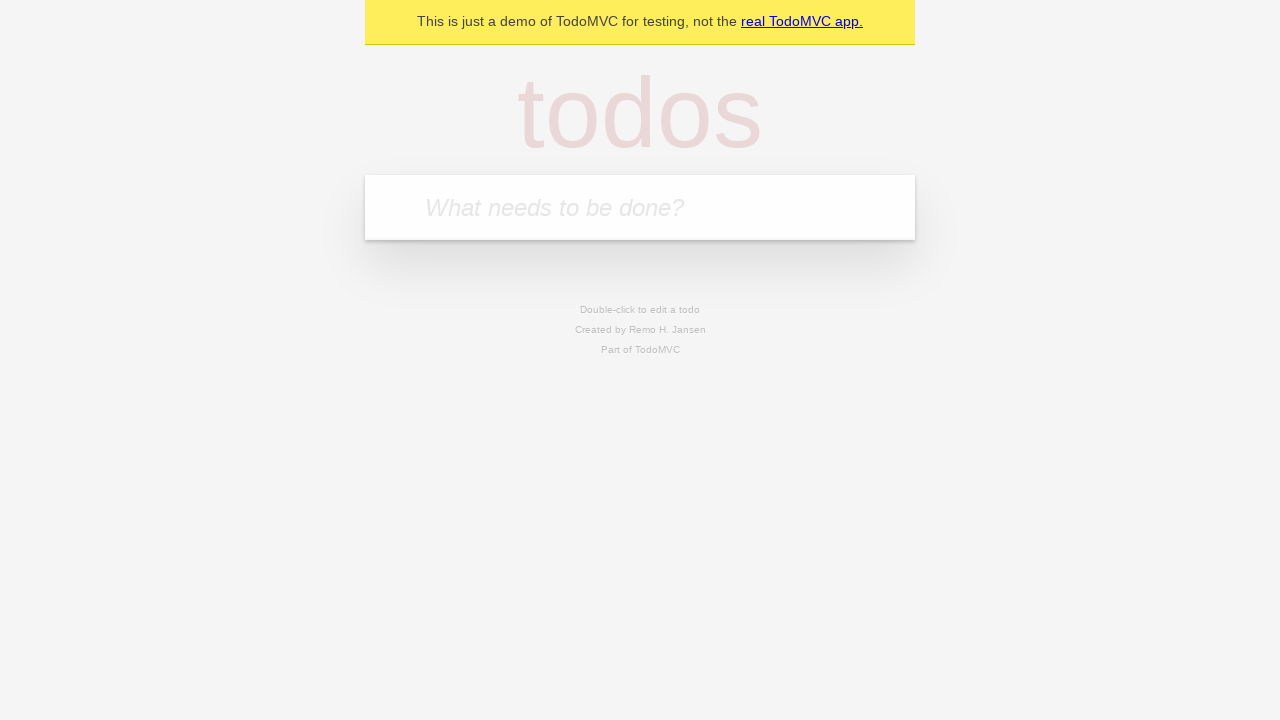

Filled todo input with 'buy some cheese' on internal:attr=[placeholder="What needs to be done?"i]
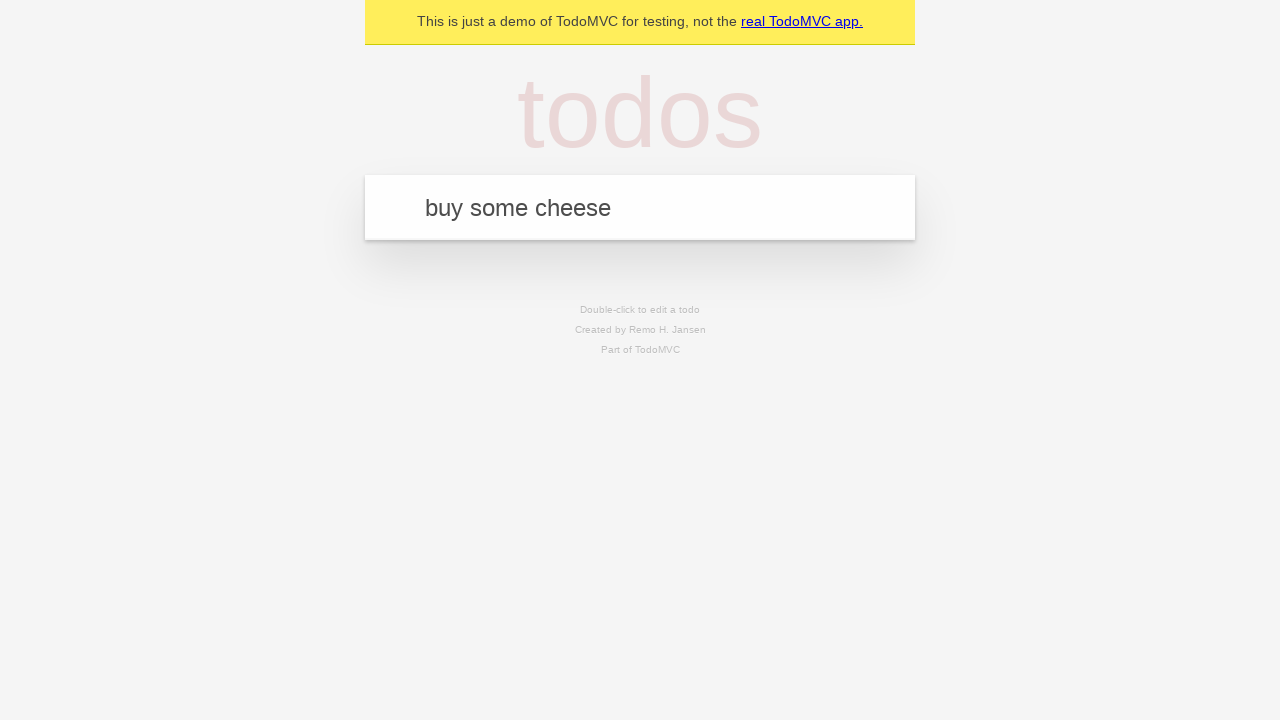

Pressed Enter to add 'buy some cheese' to todo list on internal:attr=[placeholder="What needs to be done?"i]
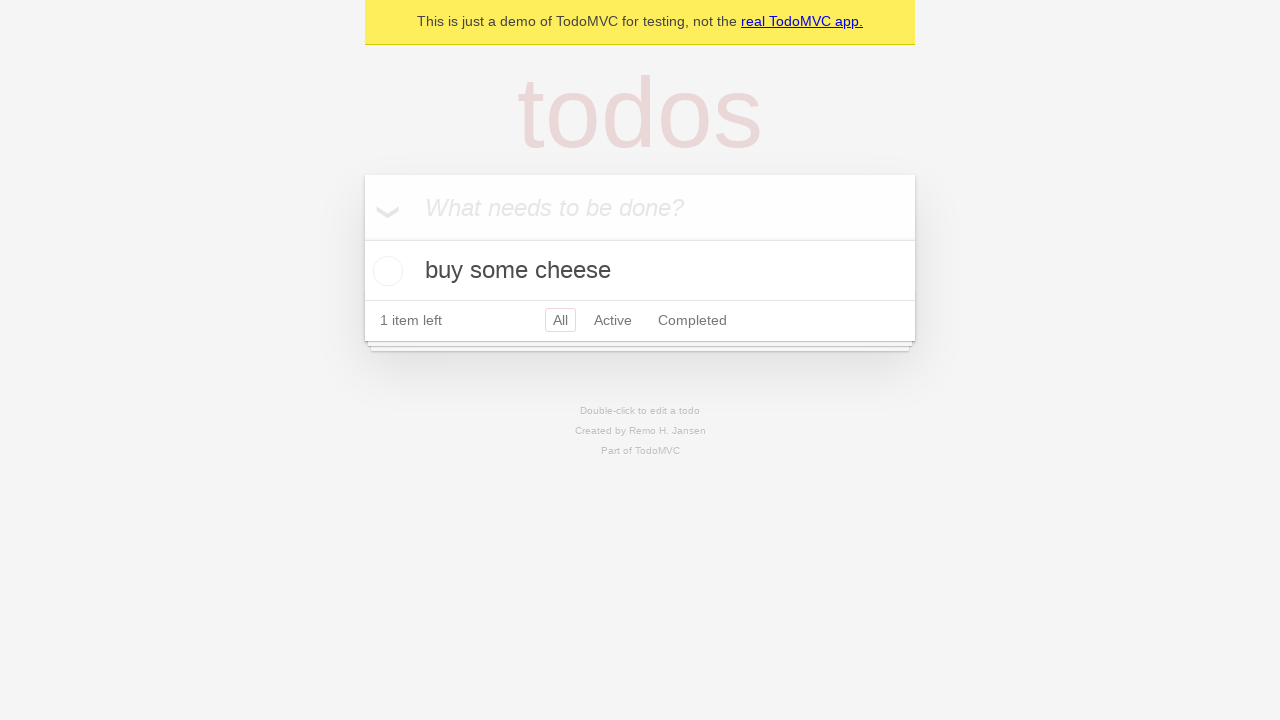

Filled todo input with 'feed the cat' on internal:attr=[placeholder="What needs to be done?"i]
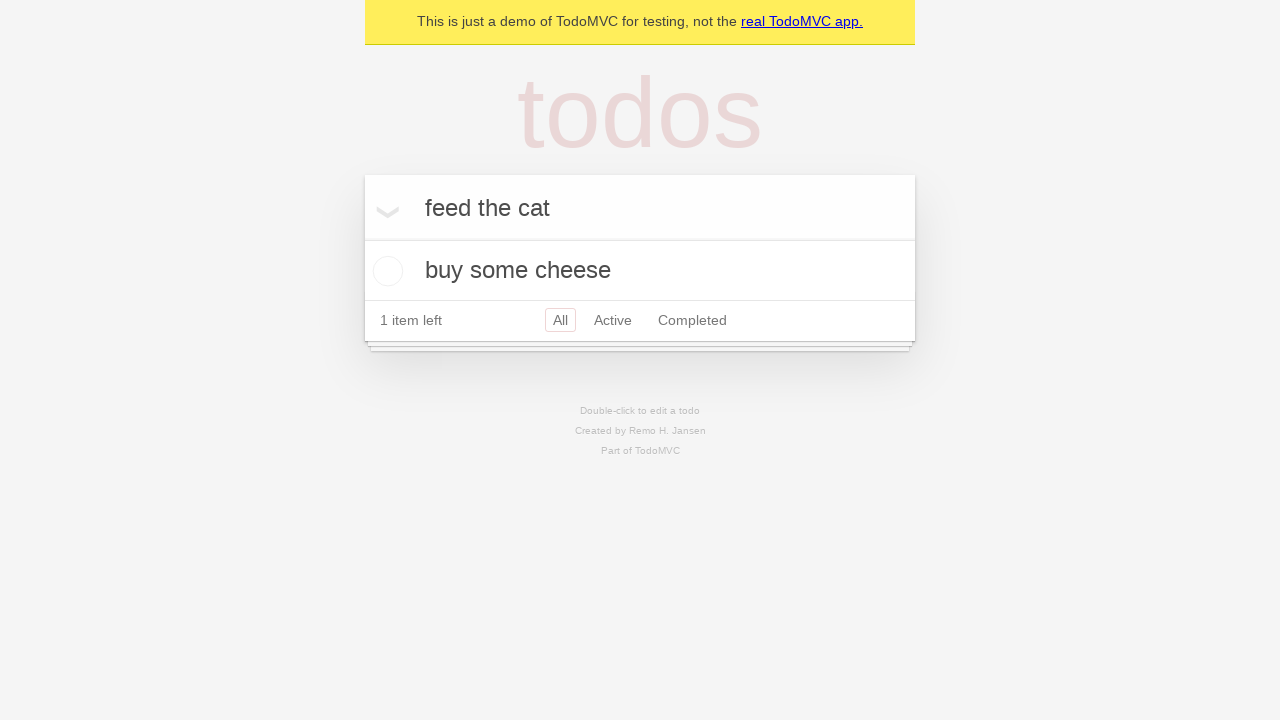

Pressed Enter to add 'feed the cat' to todo list on internal:attr=[placeholder="What needs to be done?"i]
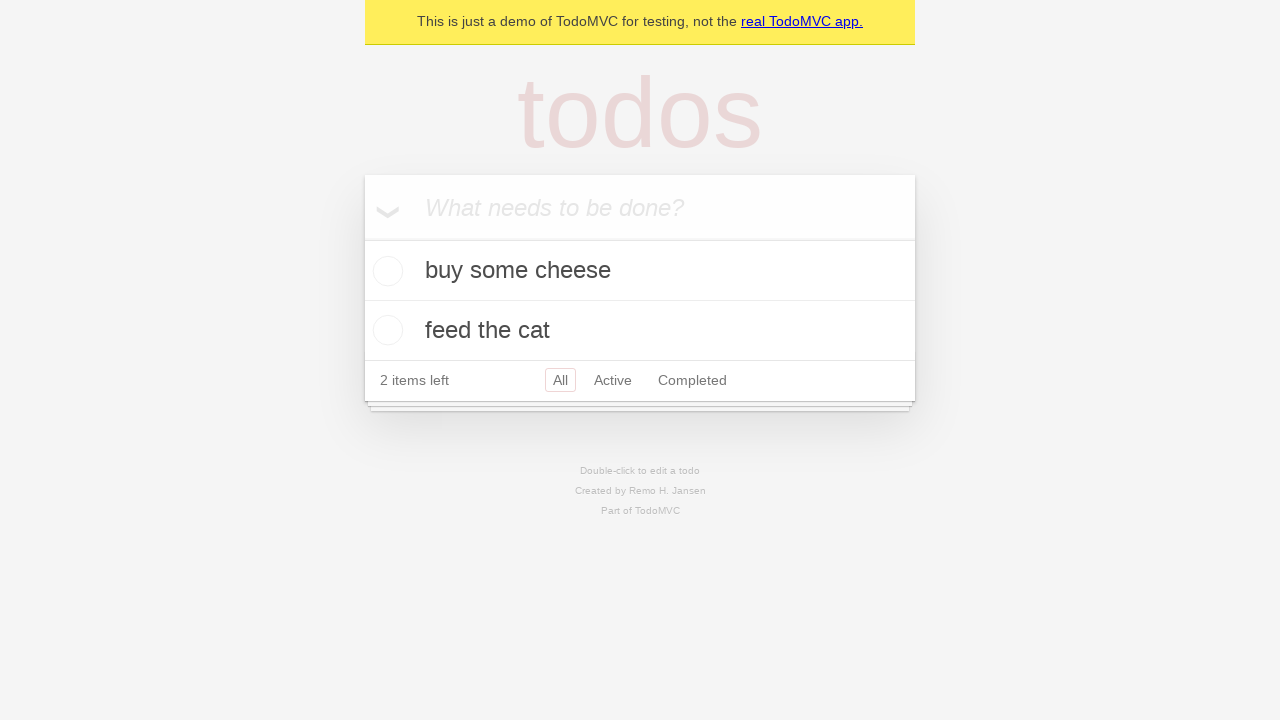

Filled todo input with 'book a doctors appointment' on internal:attr=[placeholder="What needs to be done?"i]
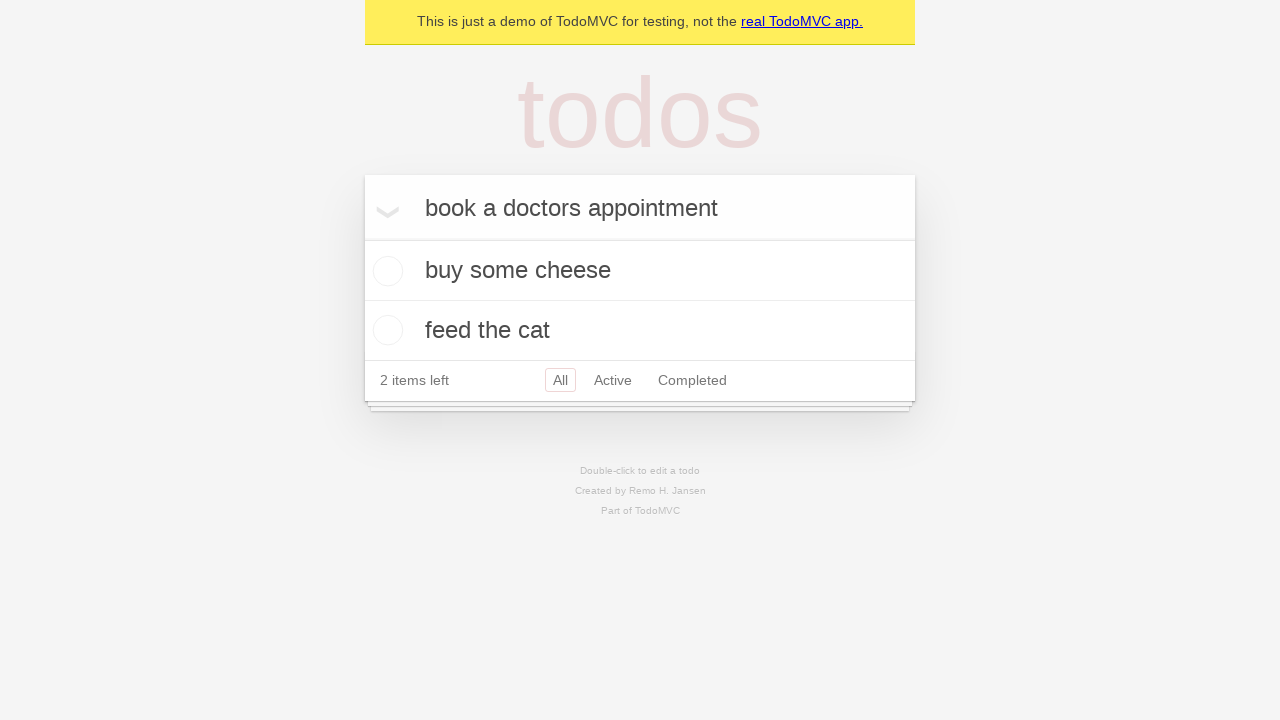

Pressed Enter to add 'book a doctors appointment' to todo list on internal:attr=[placeholder="What needs to be done?"i]
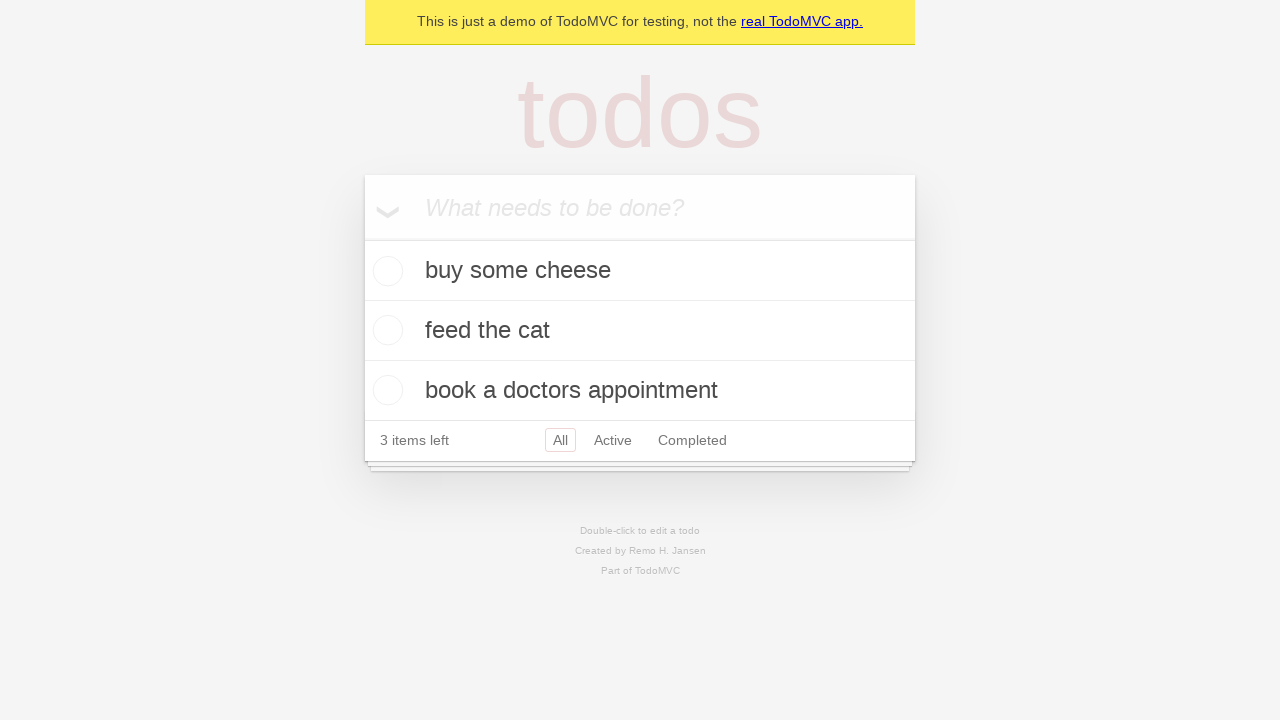

Waited for all 3 todo items to be stored in localStorage
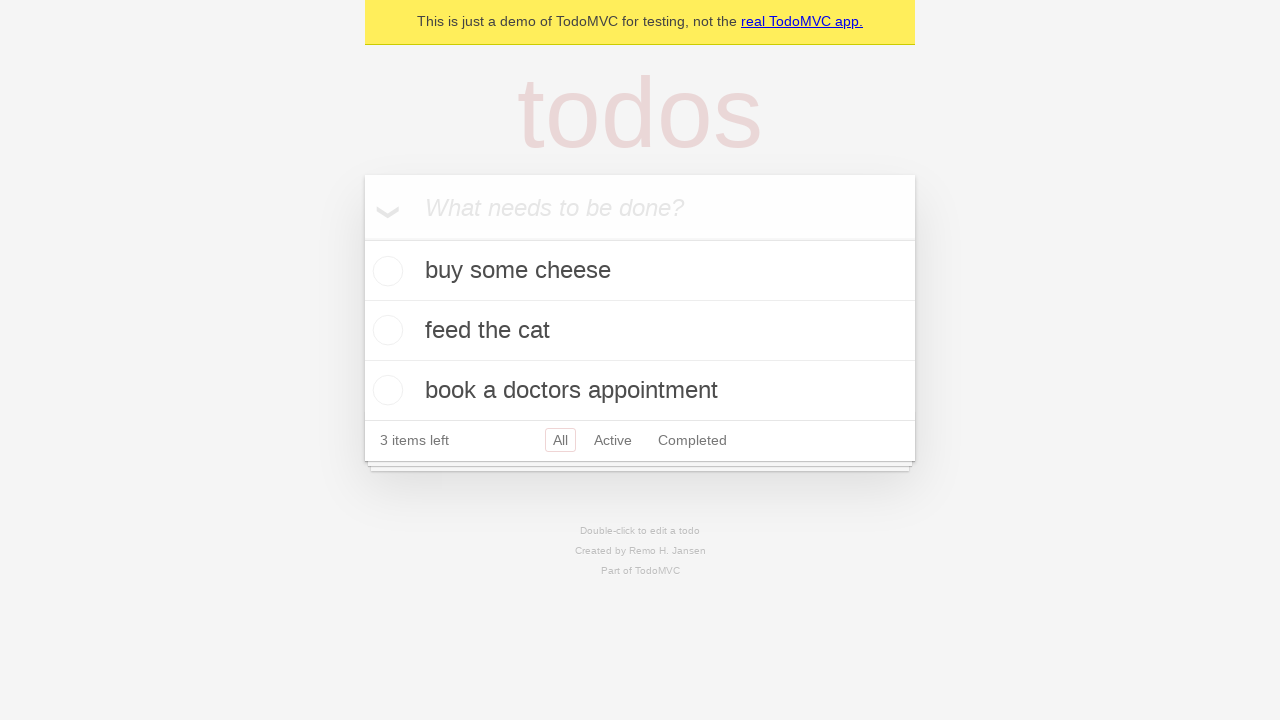

Located the 'Mark all as complete' toggle checkbox
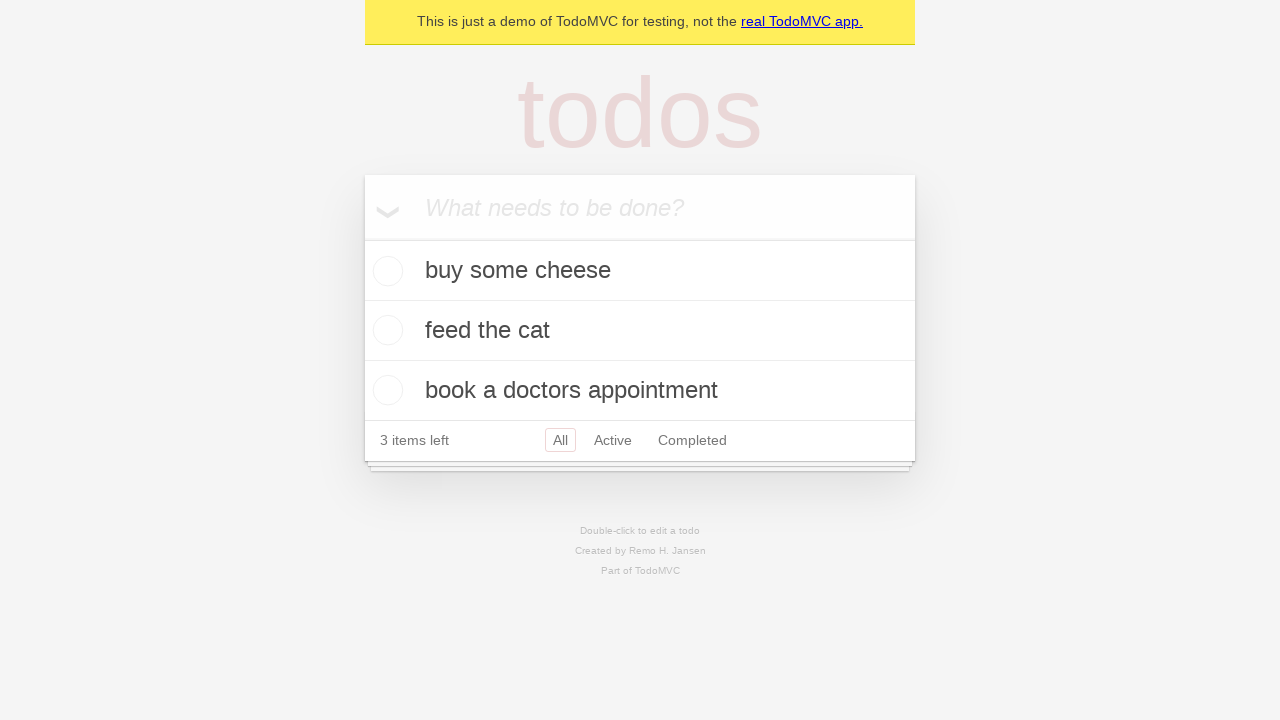

Checked the toggle all checkbox to mark all items as complete at (362, 238) on internal:label="Mark all as complete"i
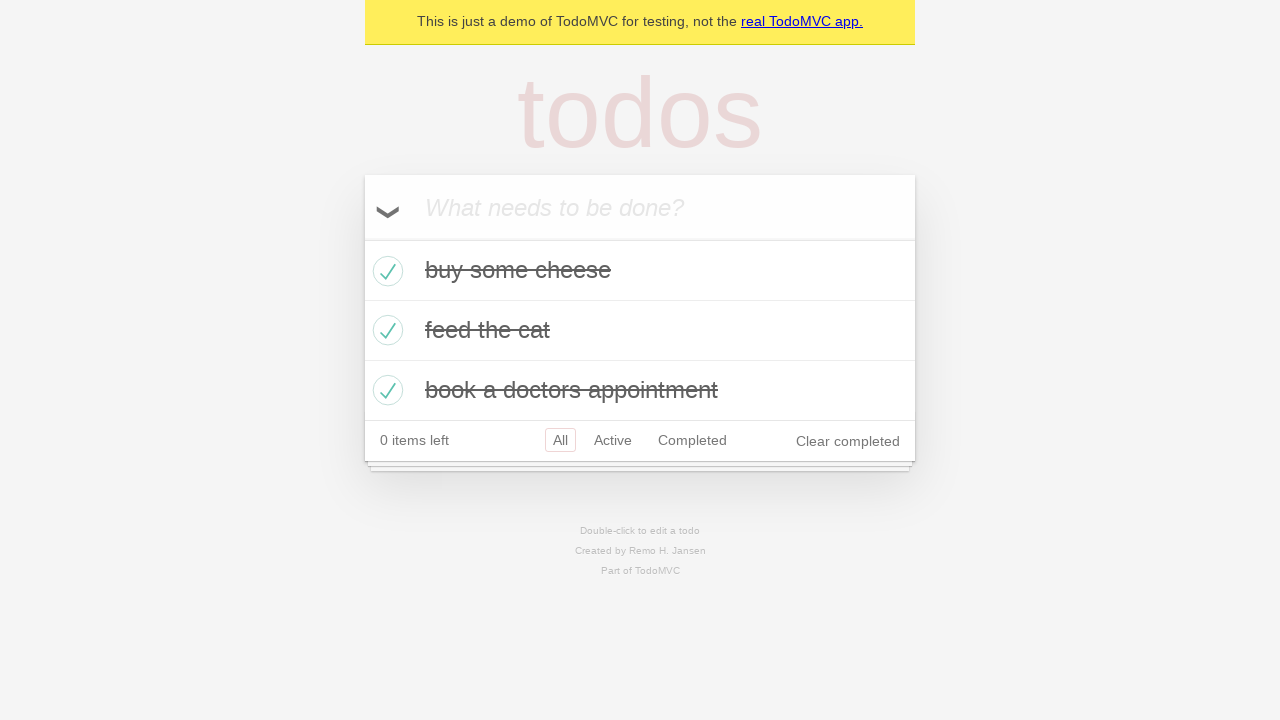

Unchecked the toggle all checkbox to clear completed state of all items at (362, 238) on internal:label="Mark all as complete"i
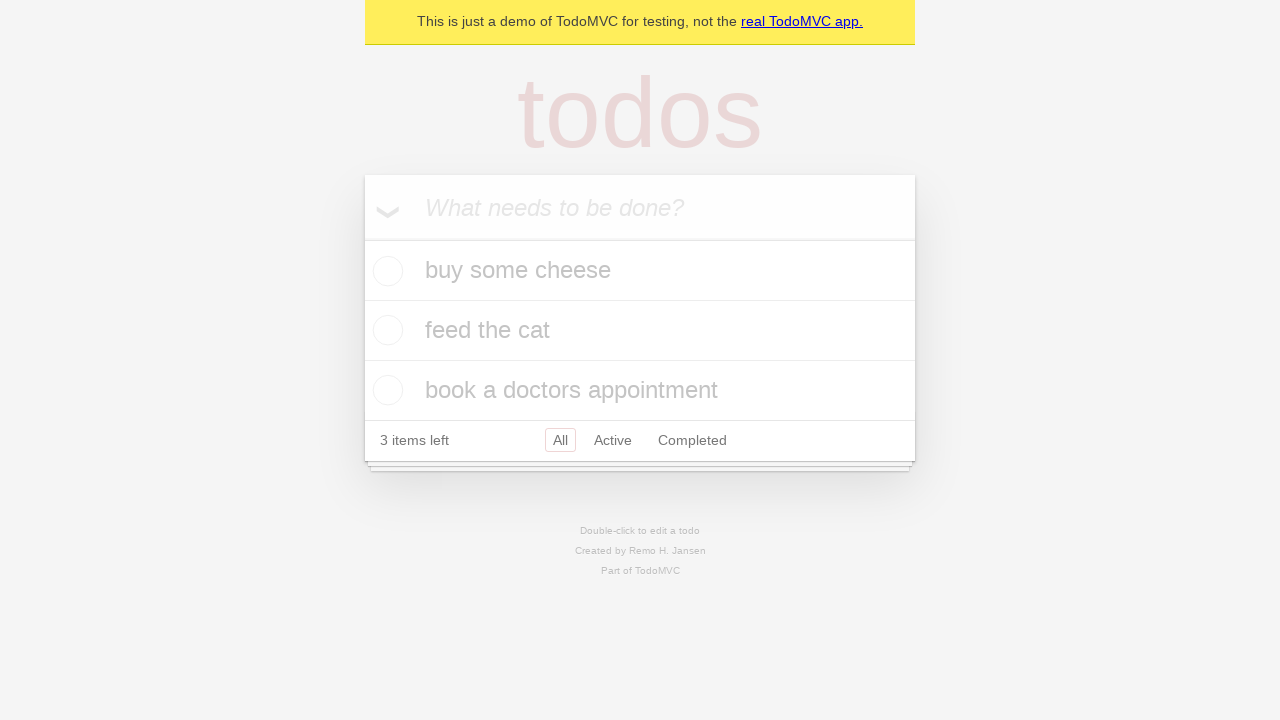

Verified that todo items are visible and state cleared
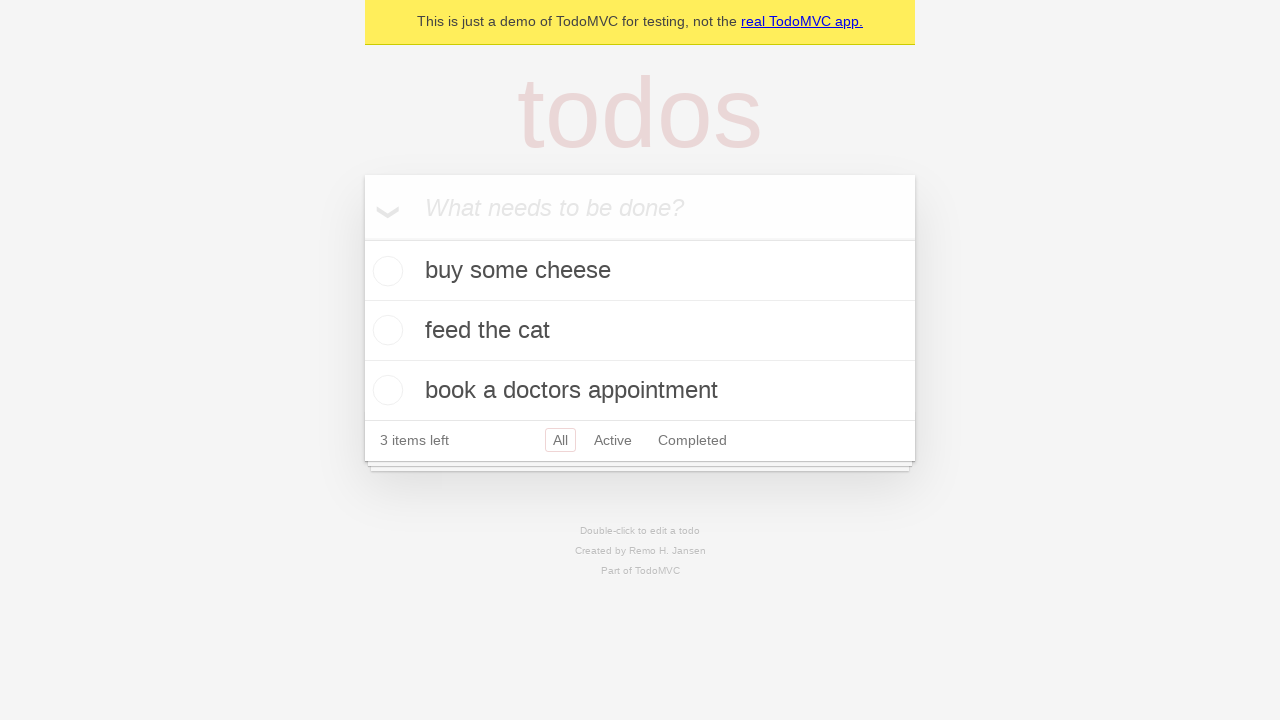

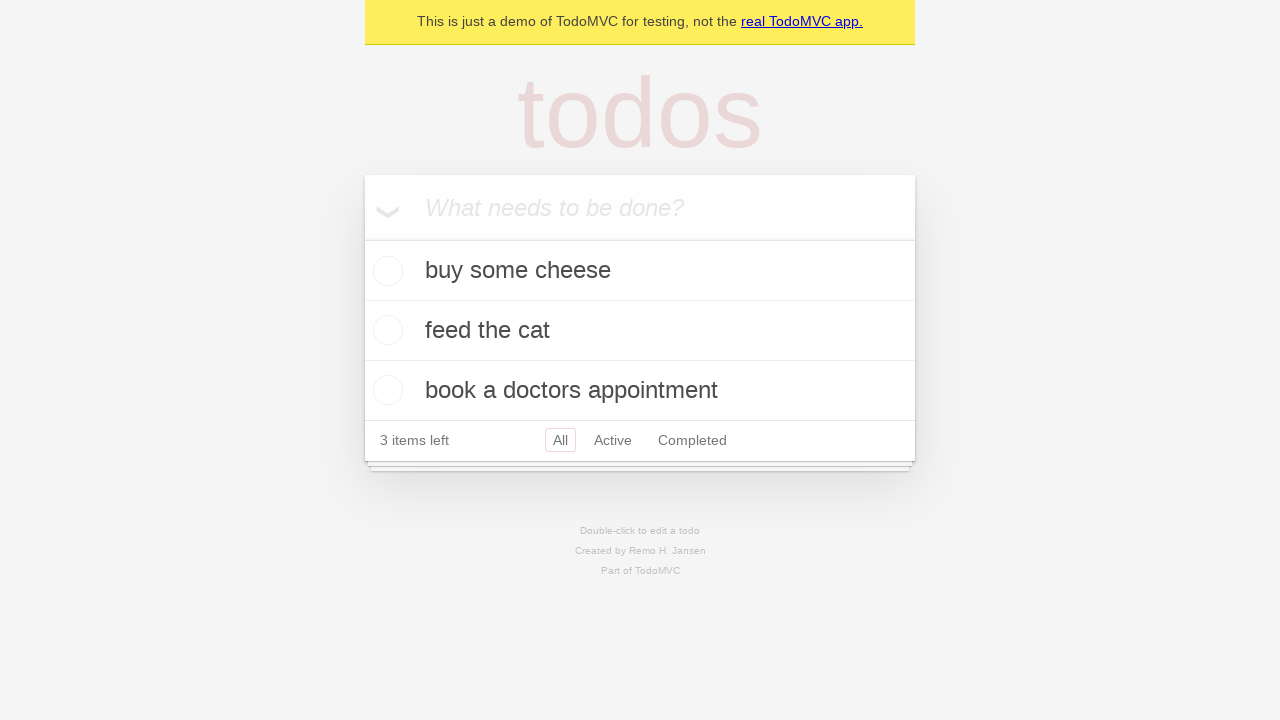